Tests that clicking cancel reverts changes made to an employee's name

Starting URL: https://devmountain-qa.github.io/employee-manager/1.2_Version/index.html

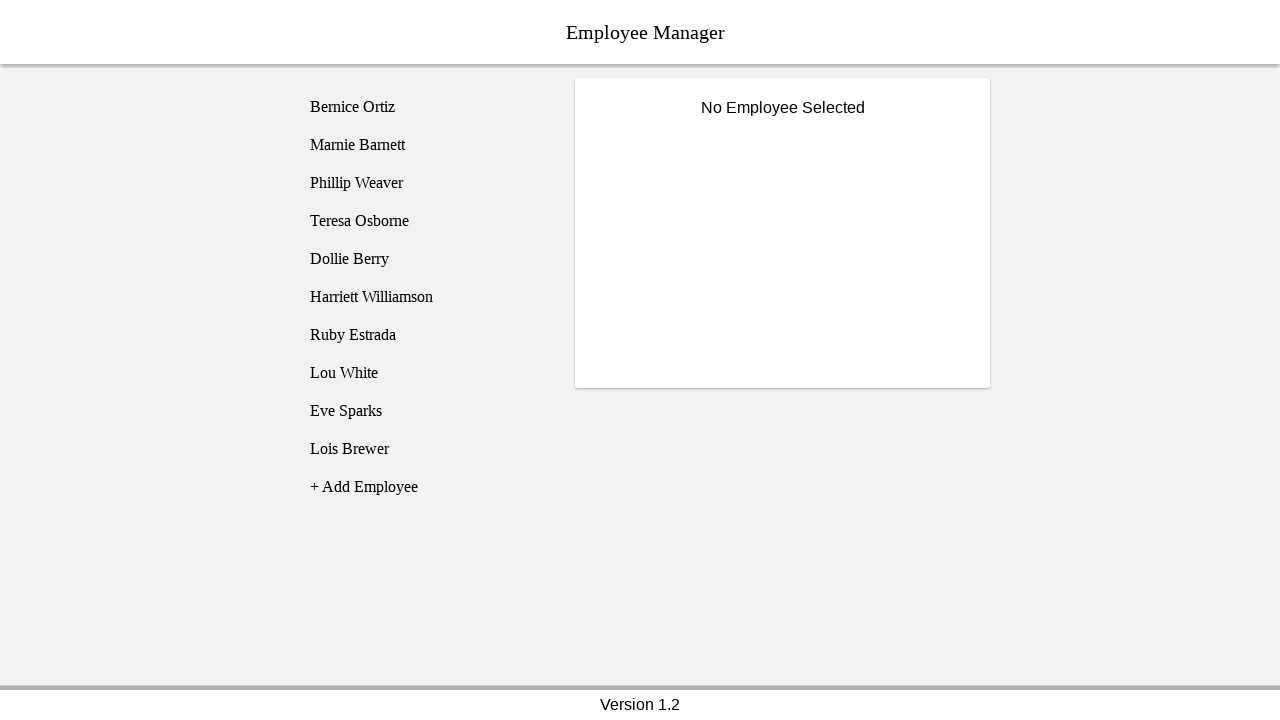

Clicked on Phillip Weaver employee at (425, 183) on [name='employee3']
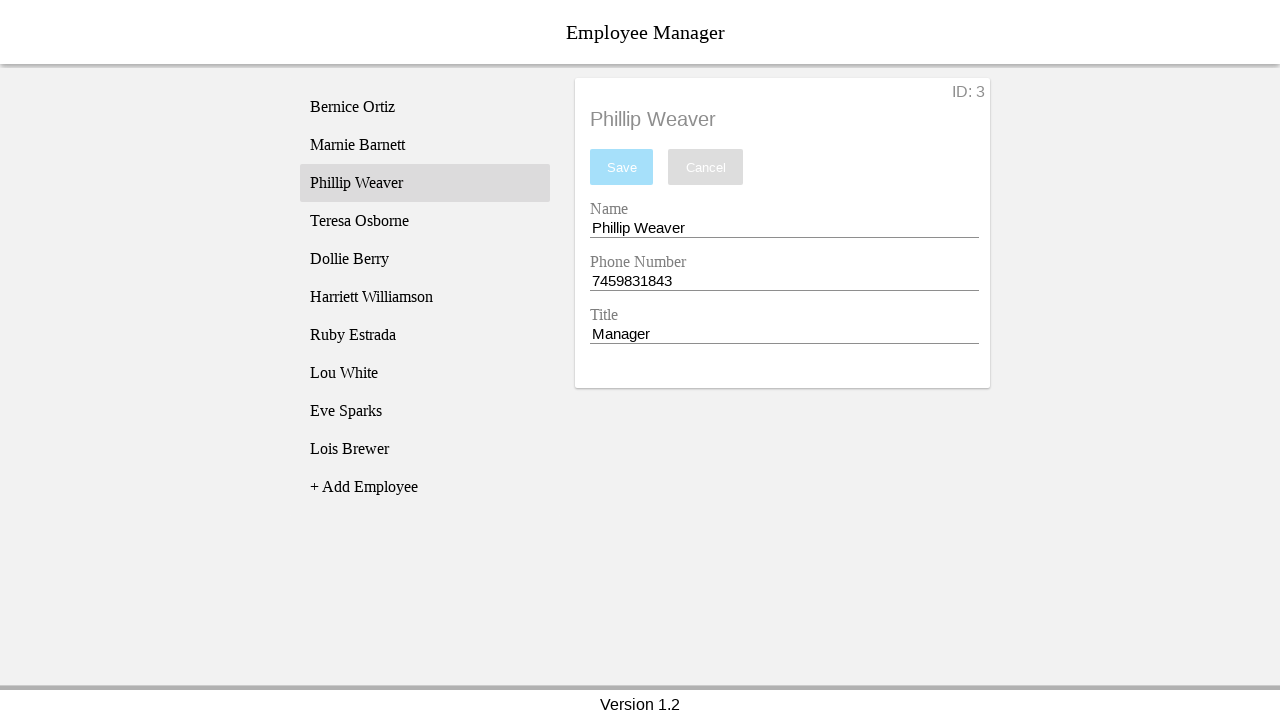

Name input field became visible
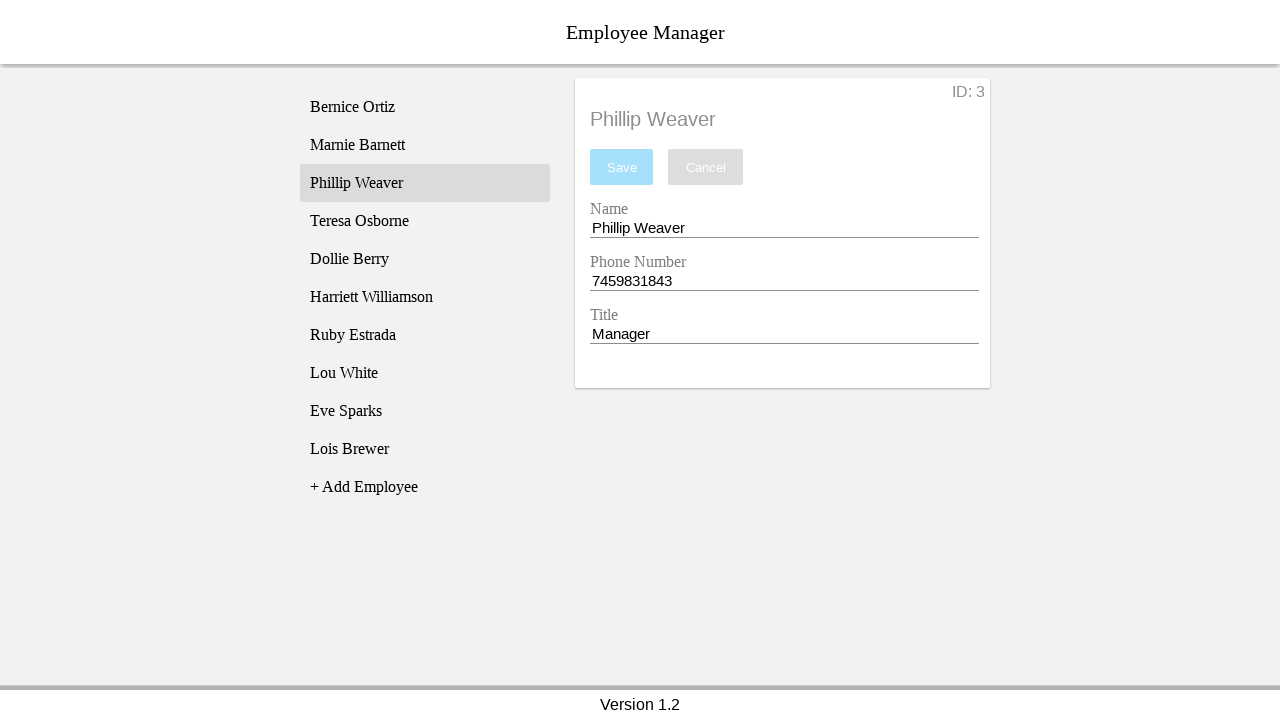

Filled name input with 'Test Name' on [name='nameEntry']
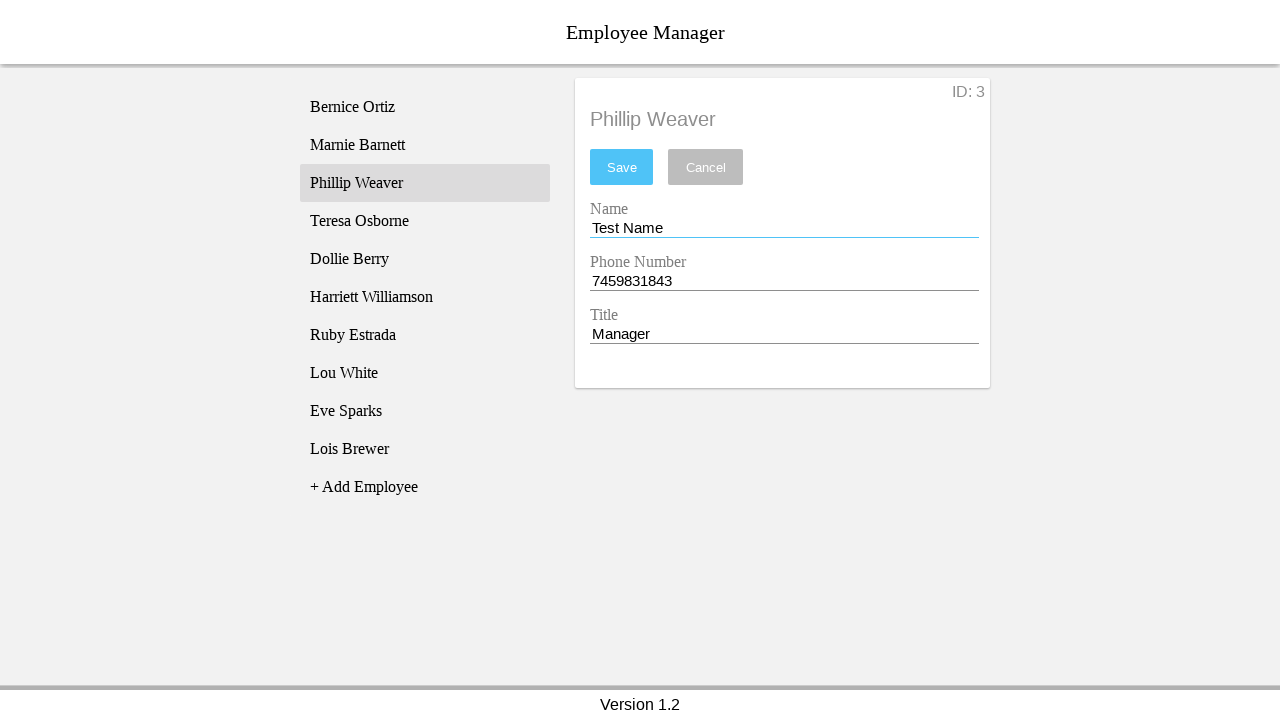

Clicked cancel button at (706, 167) on [name='cancel']
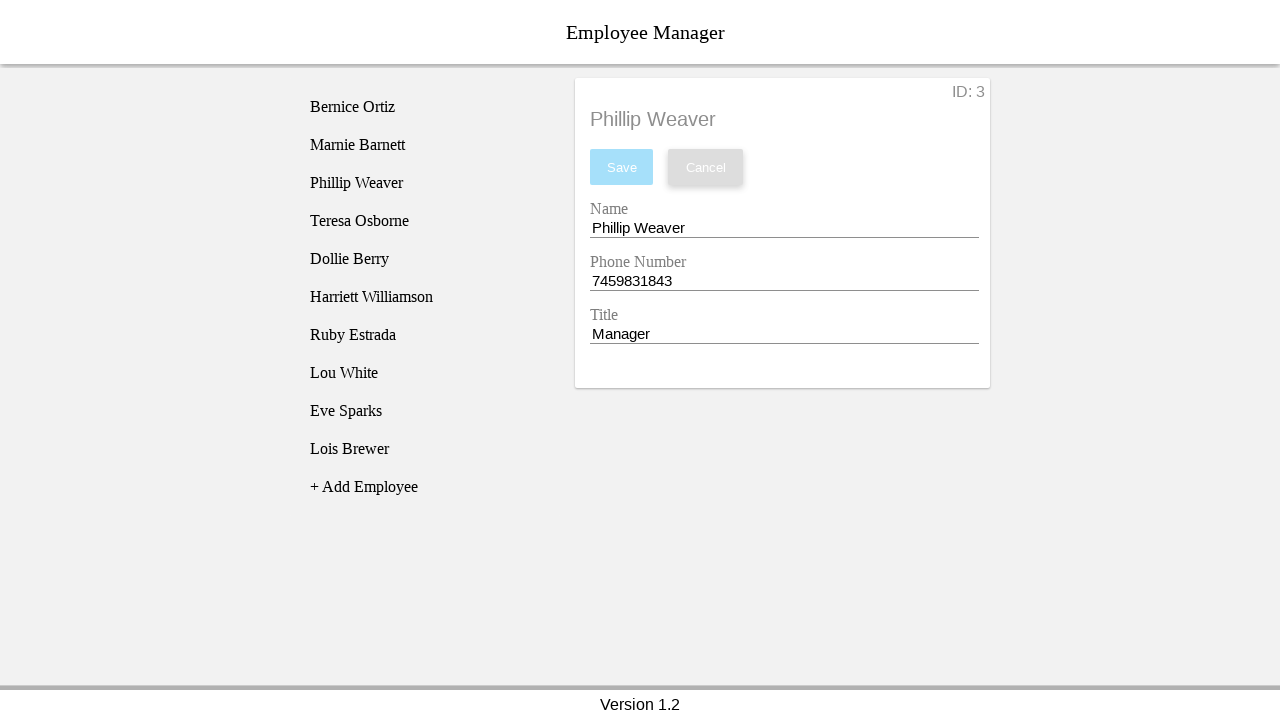

Original name 'Phillip' was restored in name input field
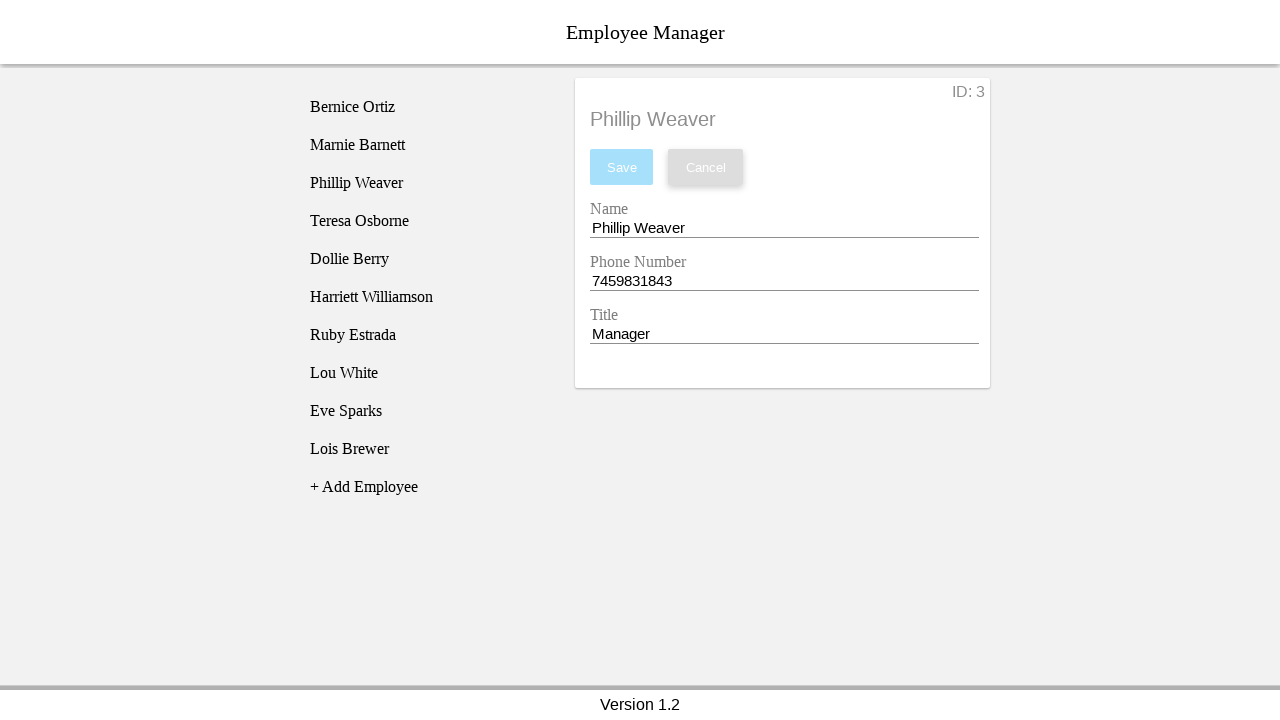

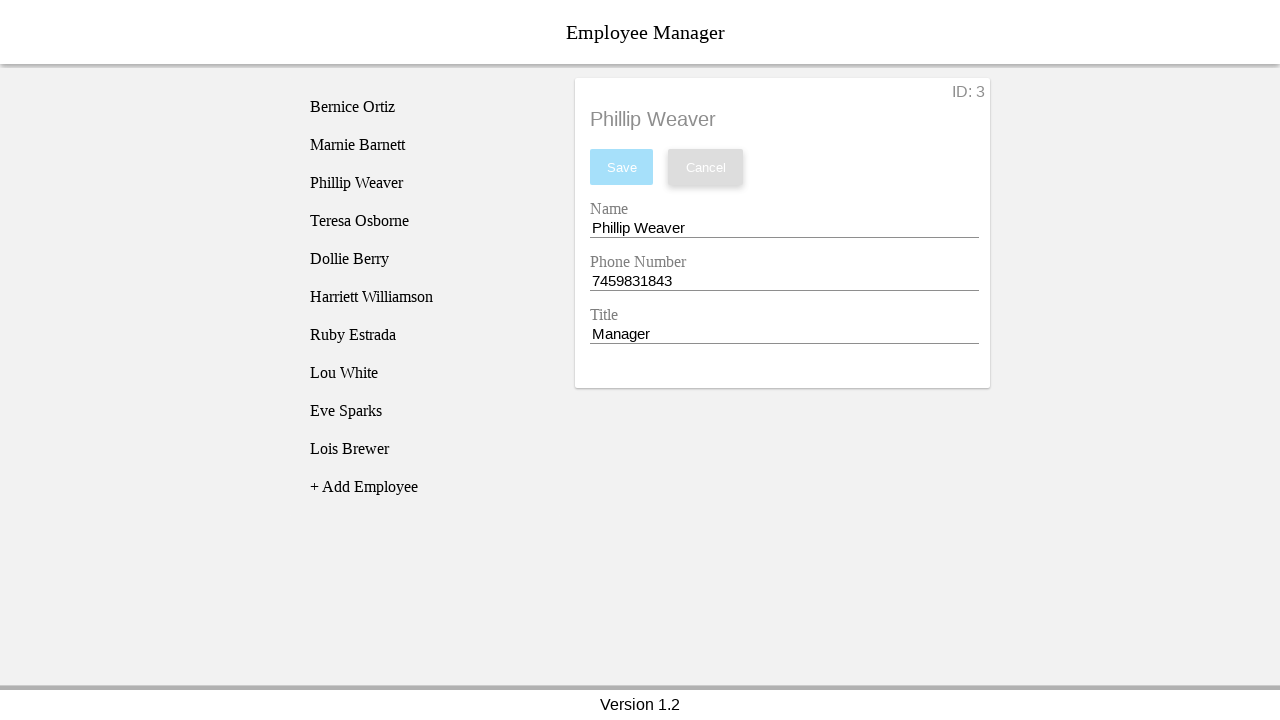